Navigates to LIC India website and verifies that links are present on the page

Starting URL: https://licindia.in/

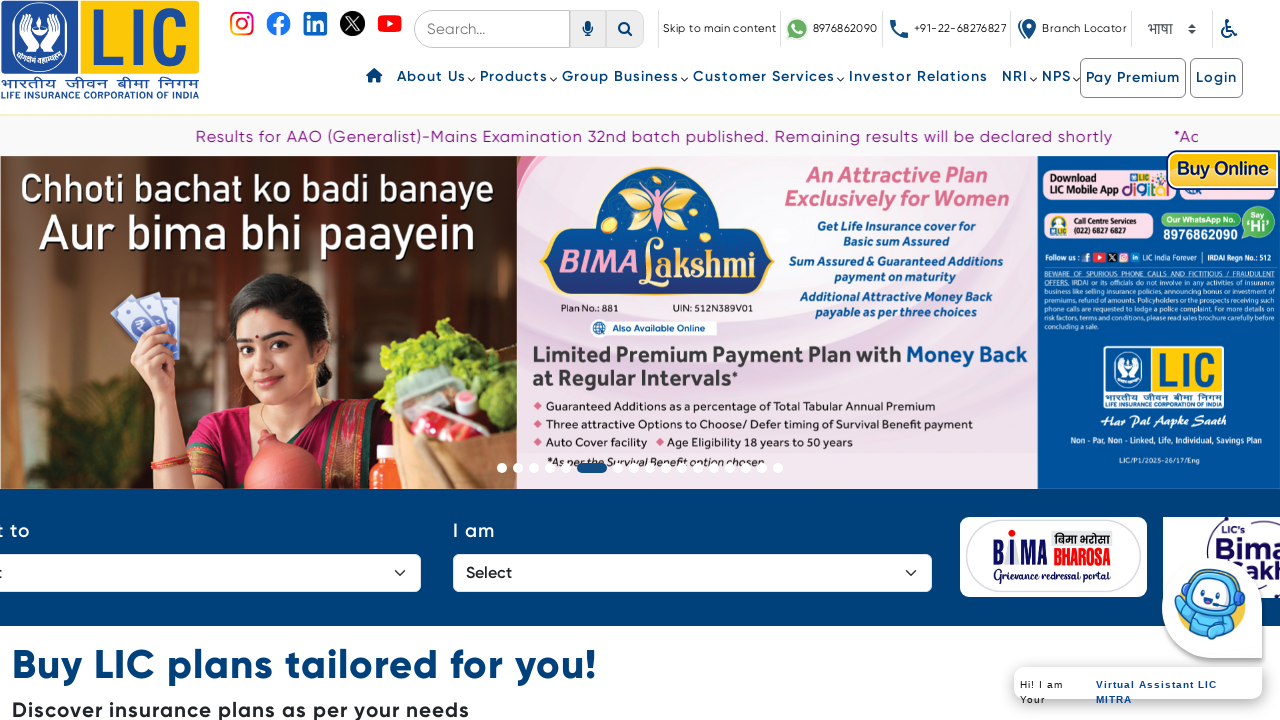

Waited for page to fully load (networkidle)
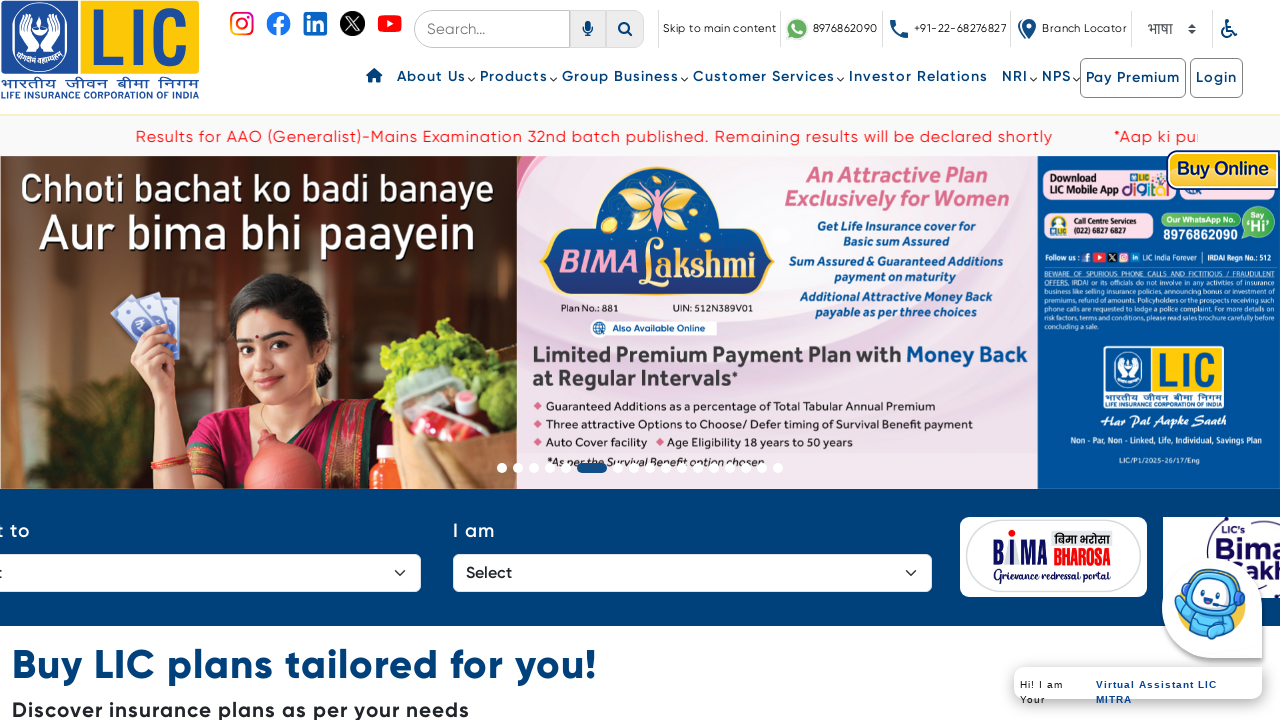

Located all links on the LIC India homepage
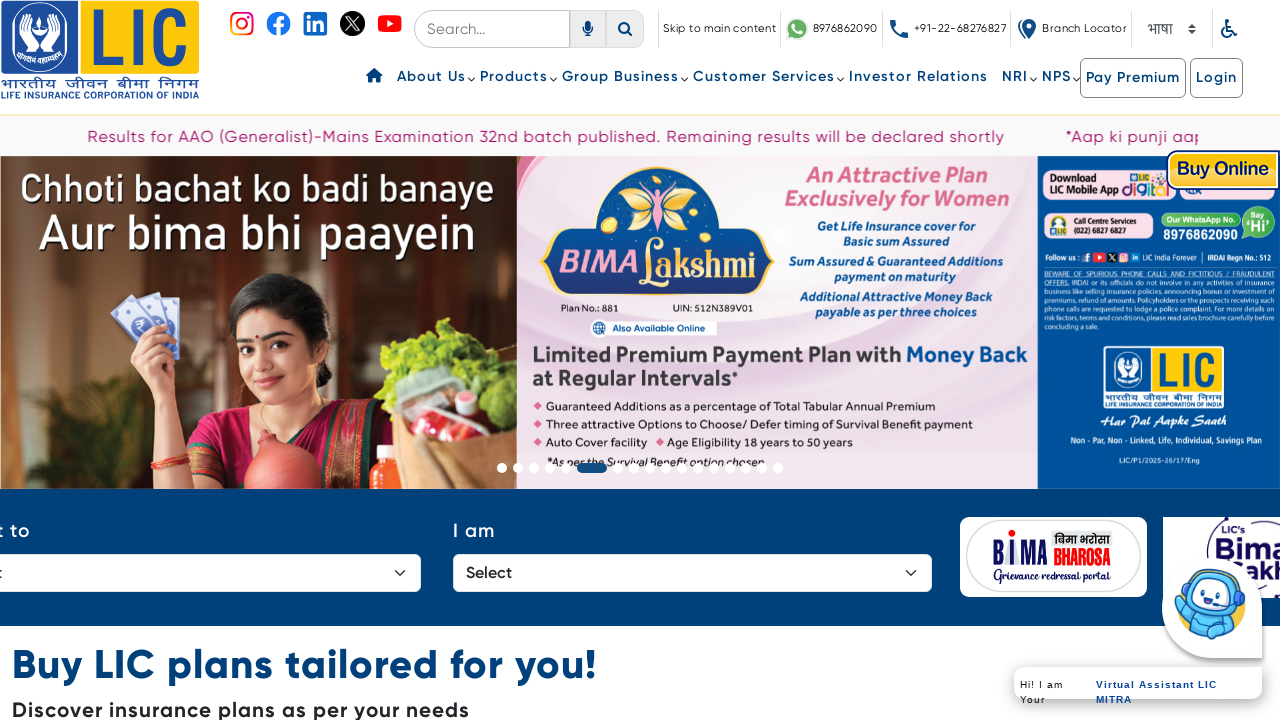

Verified that 241 links are present on the page
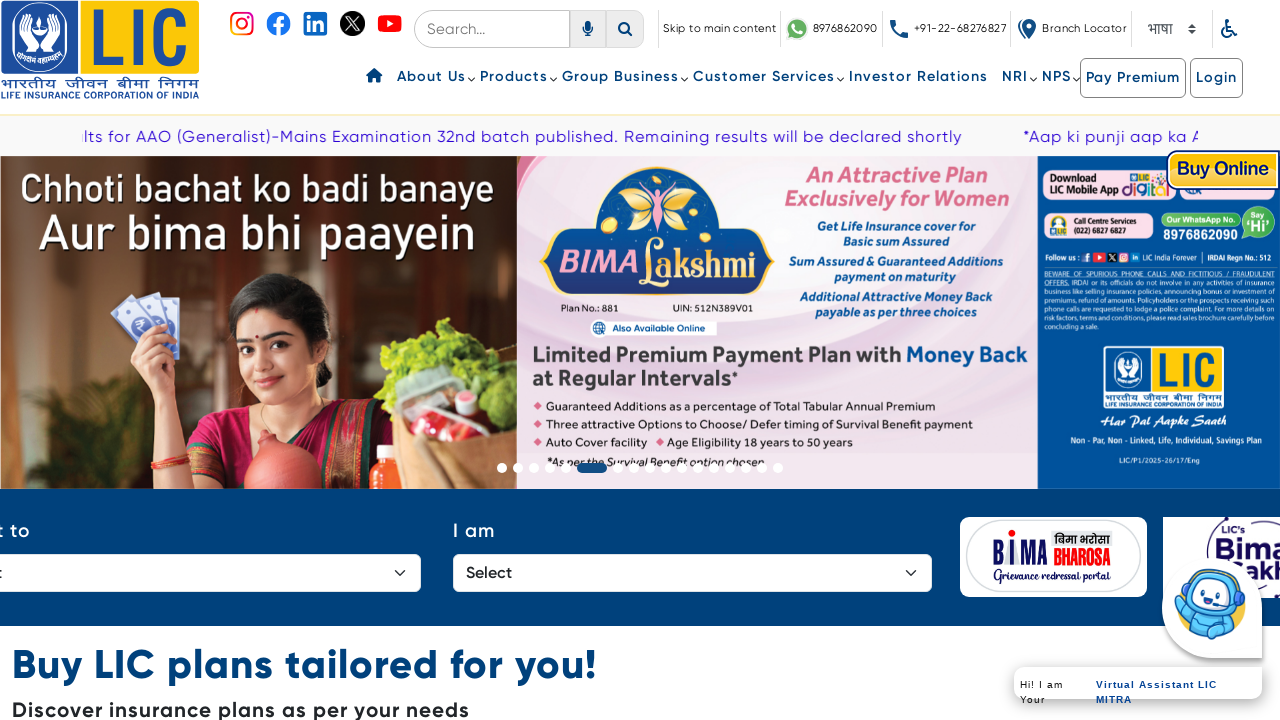

Retrieved href attribute from first visible link: #main-content
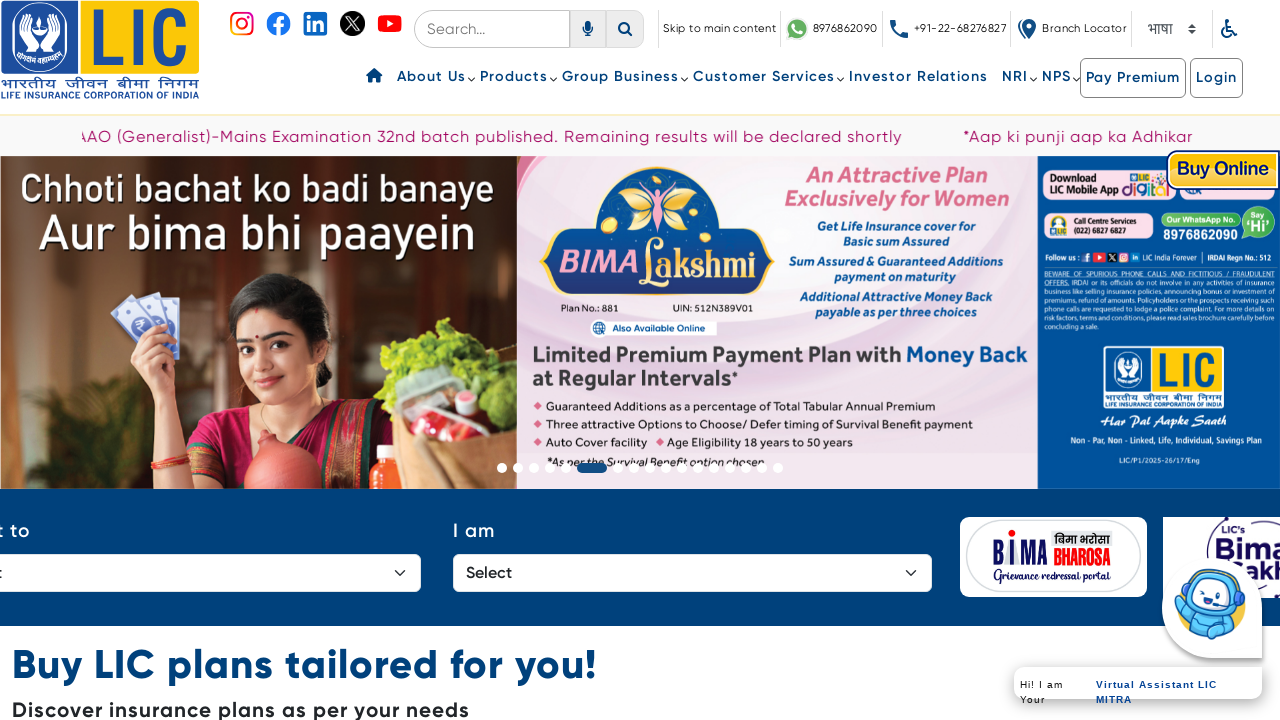

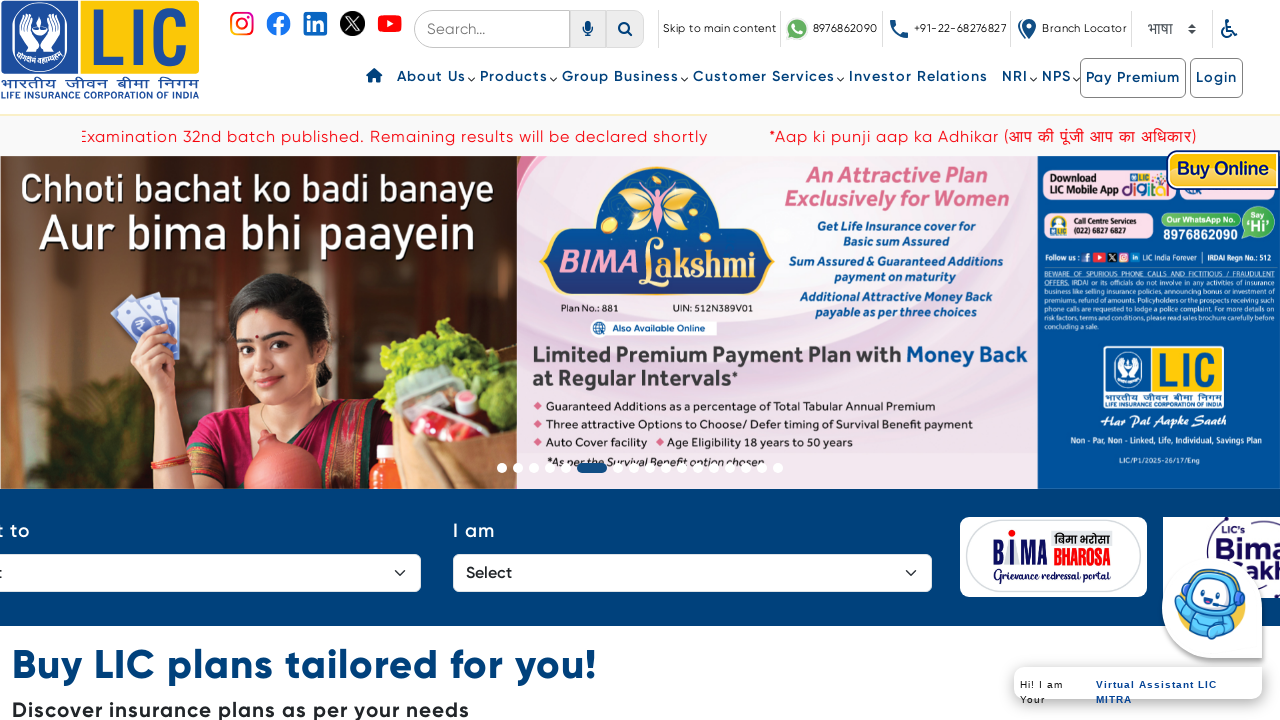